Tests data persistence by creating todos, marking one complete, and reloading the page

Starting URL: https://demo.playwright.dev/todomvc

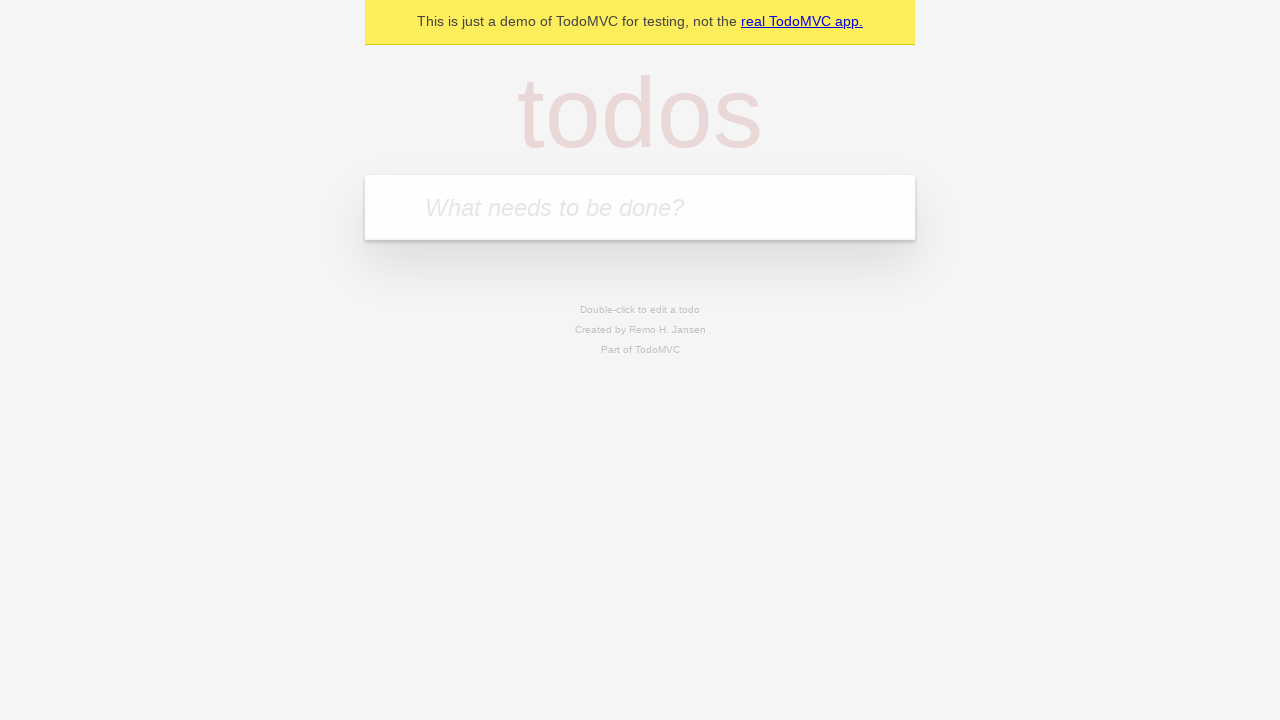

Filled todo input with 'buy some cheese' on internal:attr=[placeholder="What needs to be done?"i]
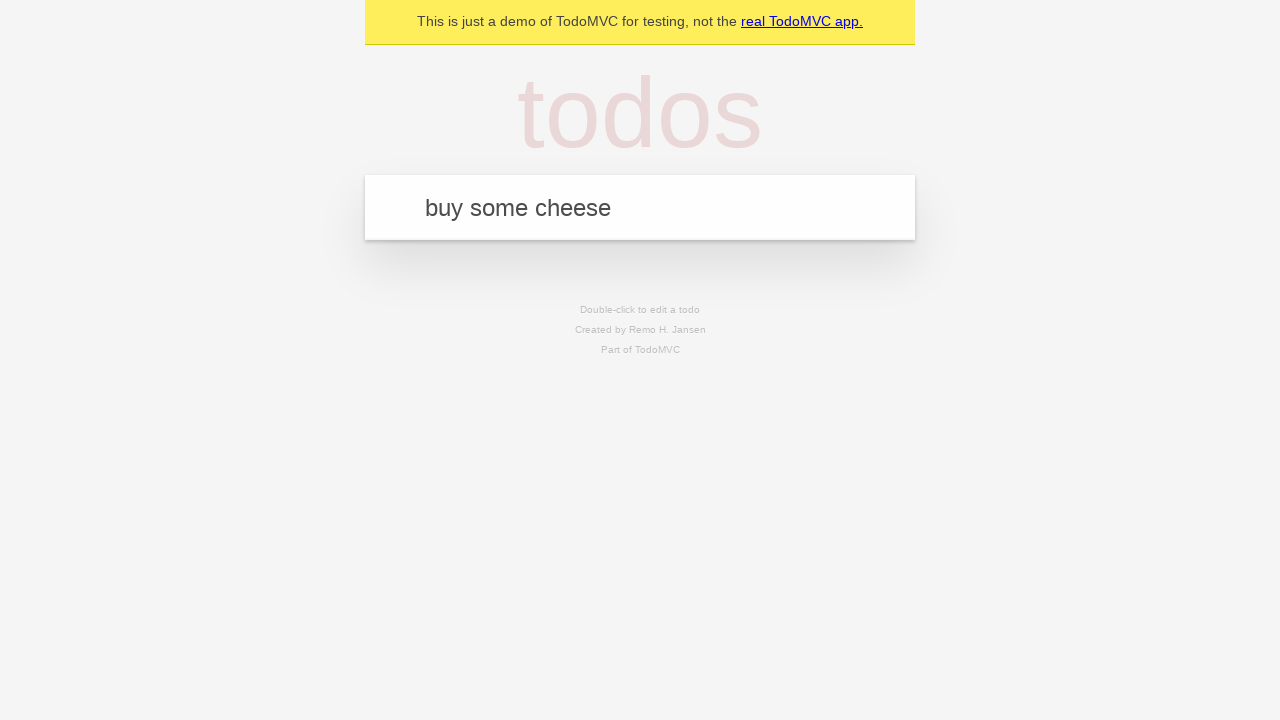

Pressed Enter to create first todo on internal:attr=[placeholder="What needs to be done?"i]
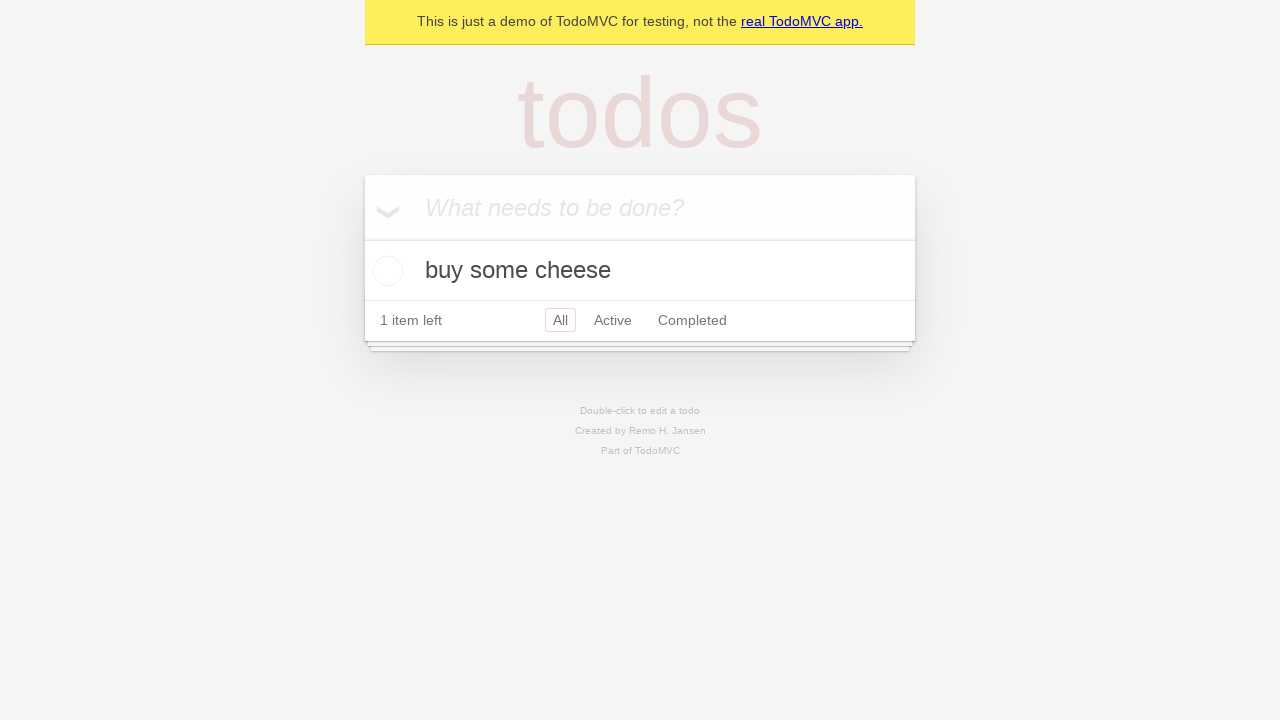

Filled todo input with 'feed the cat' on internal:attr=[placeholder="What needs to be done?"i]
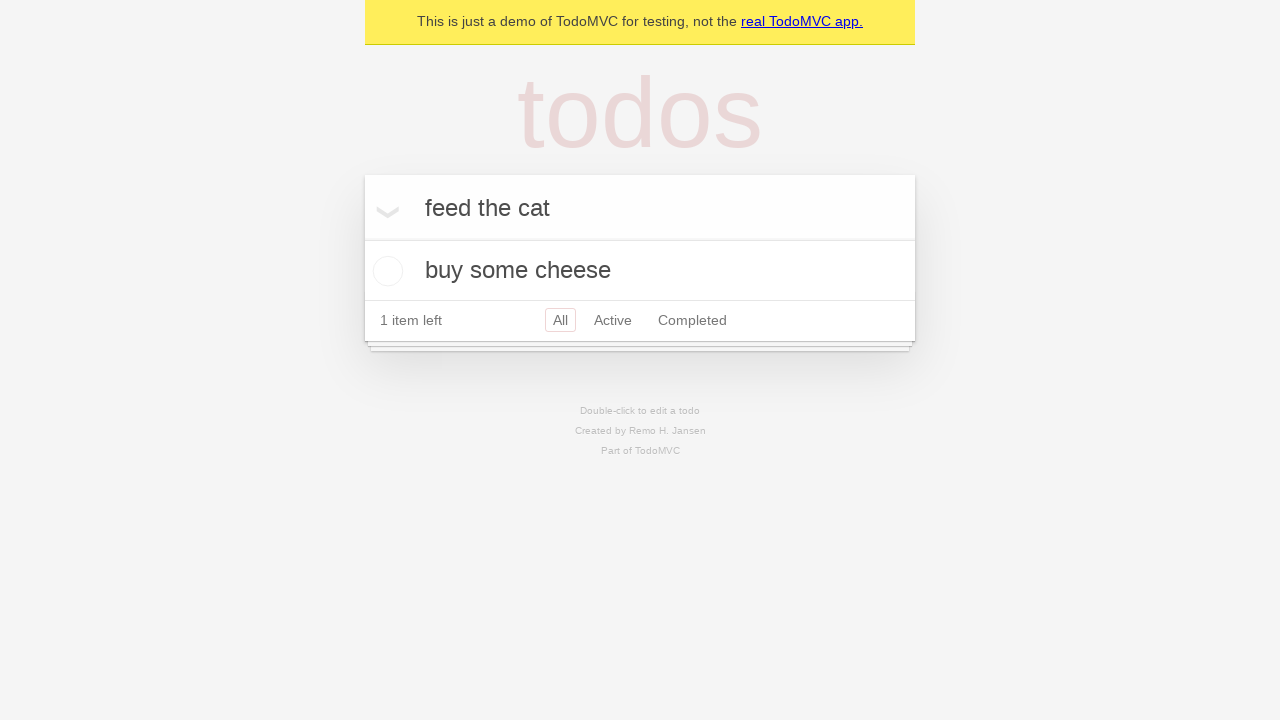

Pressed Enter to create second todo on internal:attr=[placeholder="What needs to be done?"i]
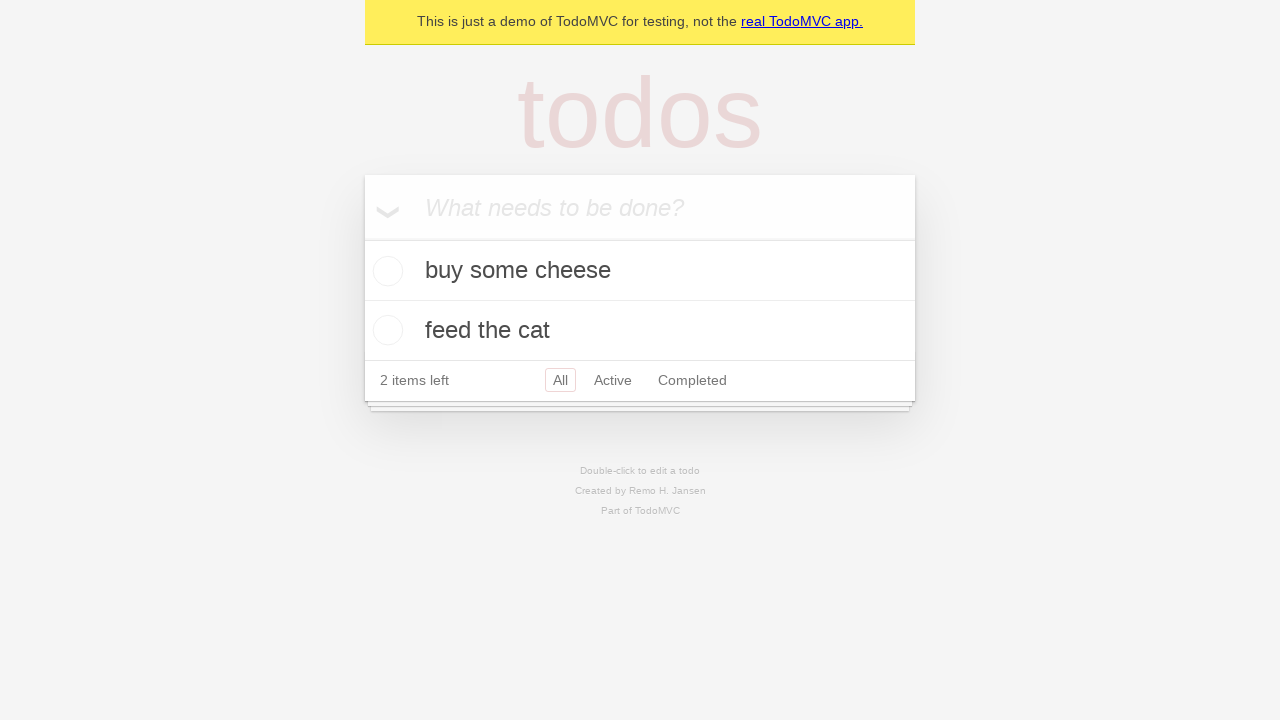

Located checkbox for first todo
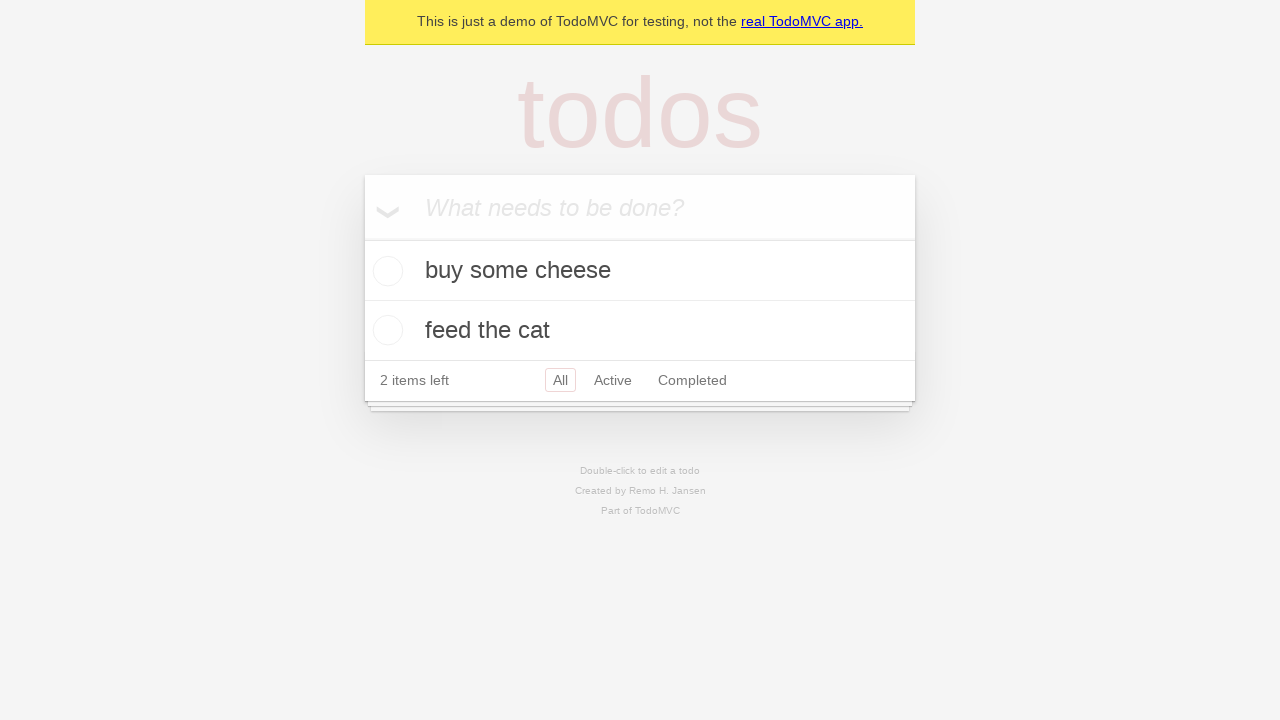

Checked first todo as complete at (385, 271) on internal:testid=[data-testid="todo-item"s] >> nth=0 >> internal:role=checkbox
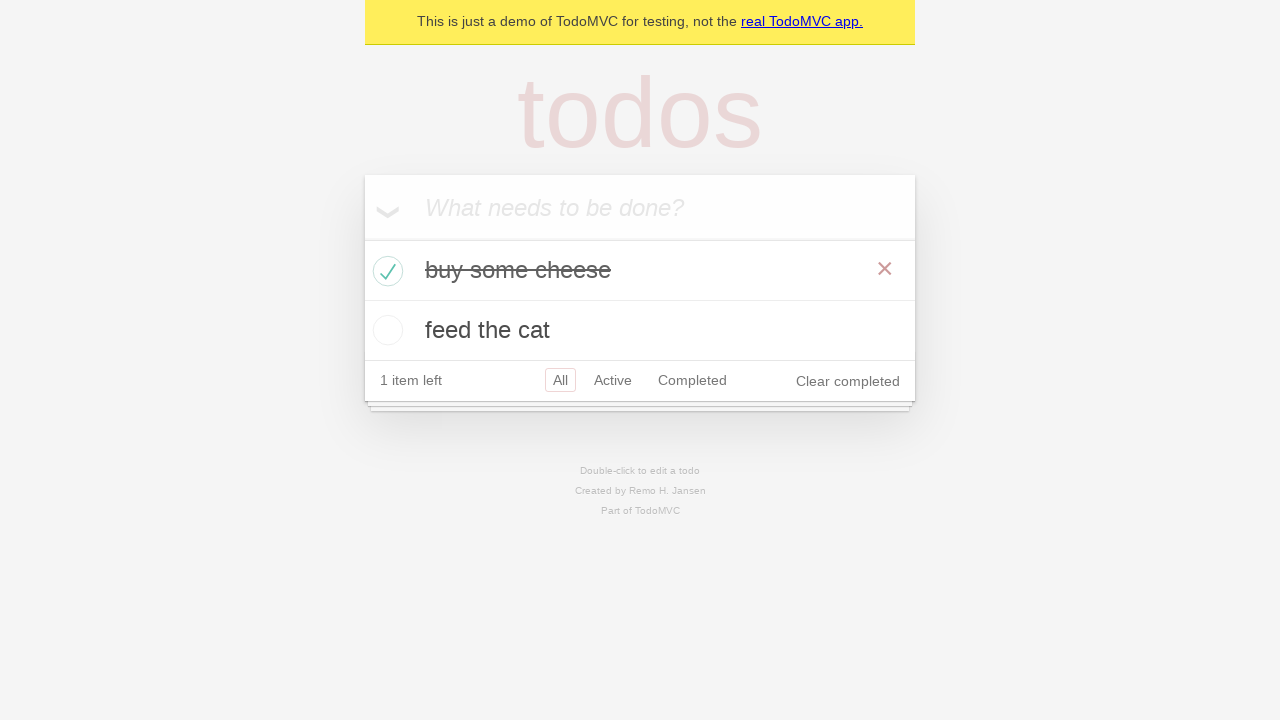

Reloaded page to test data persistence
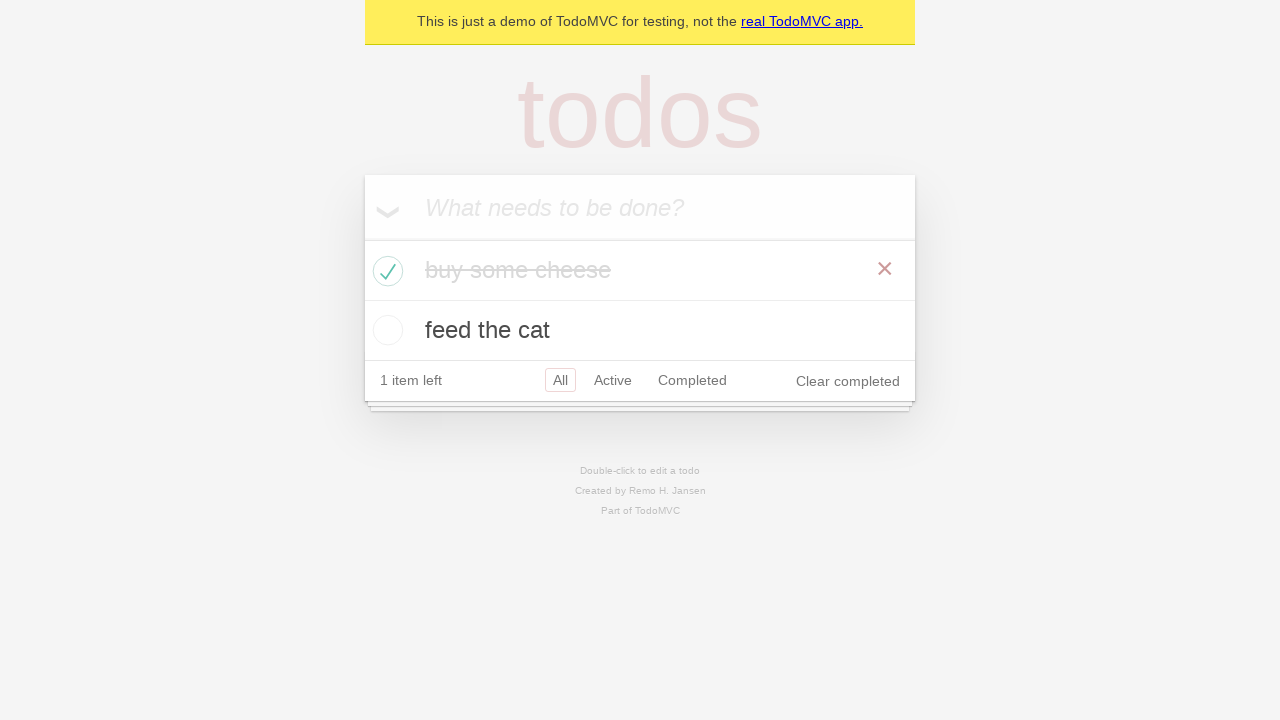

Waited for todos to load after page reload
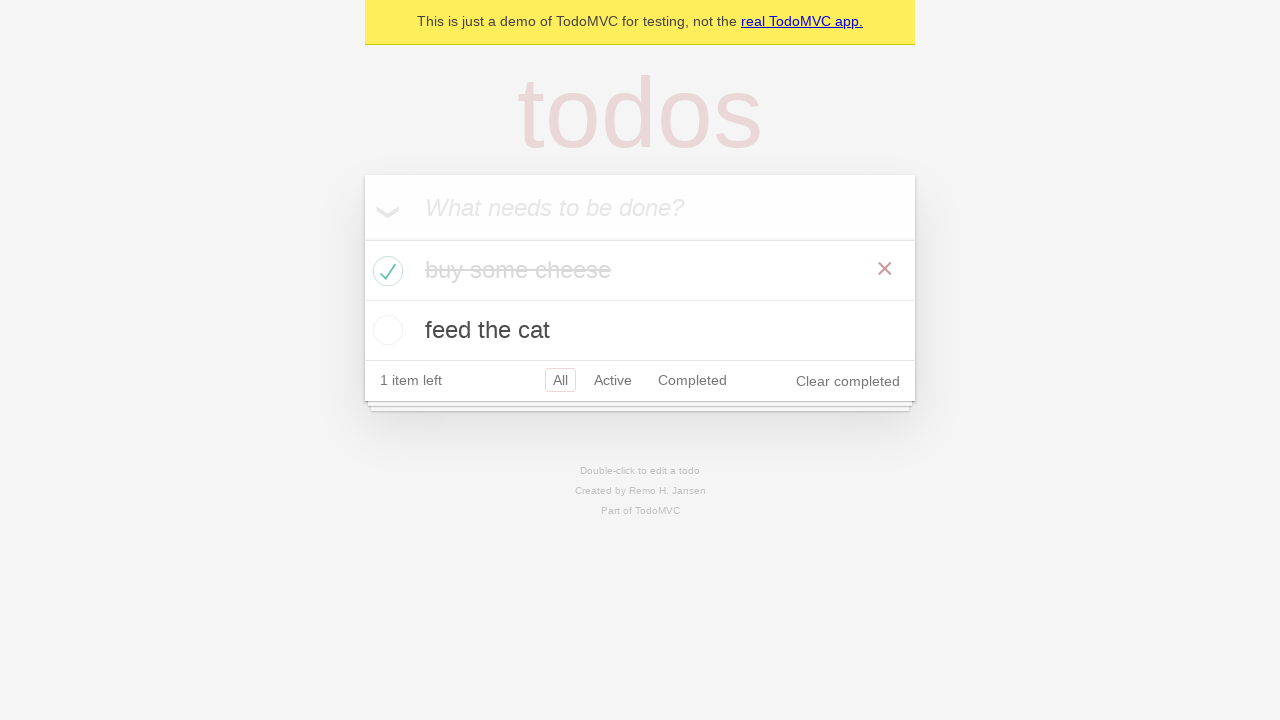

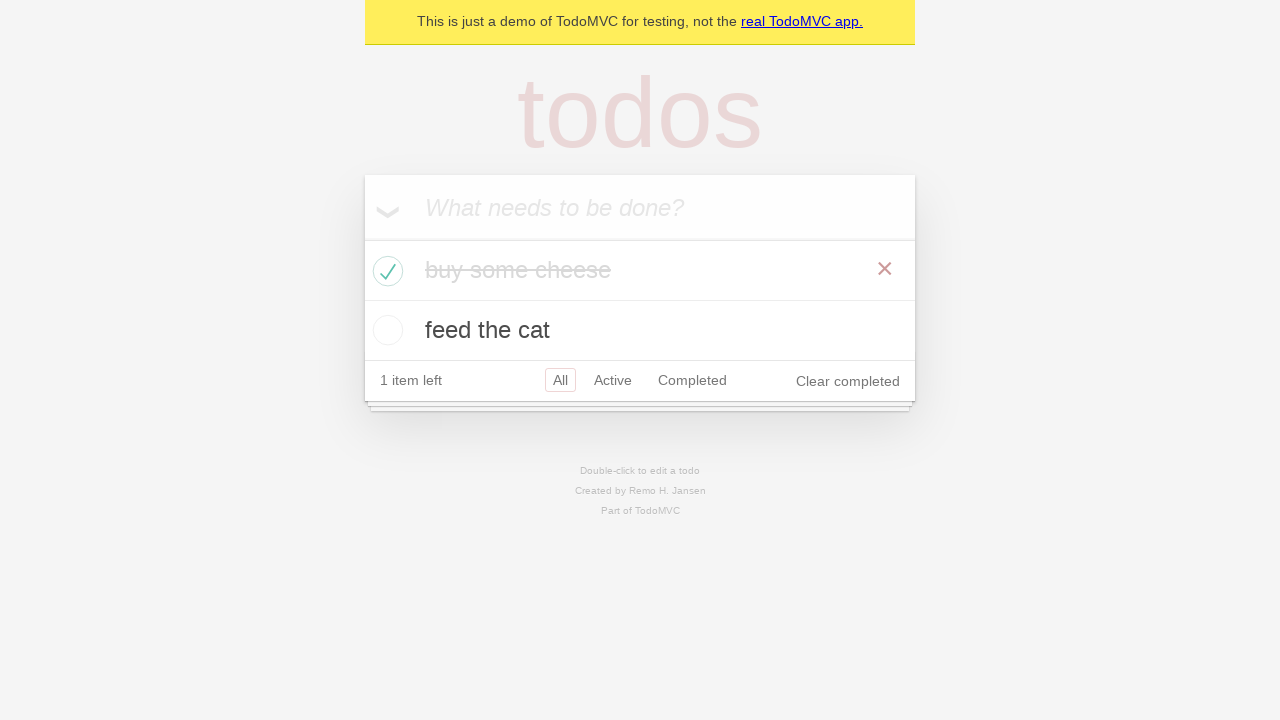